Tests radio button functionality by navigating to a radio button test page and verifying that radio button elements are present on the page

Starting URL: http://test.rubywatir.com/radios.php

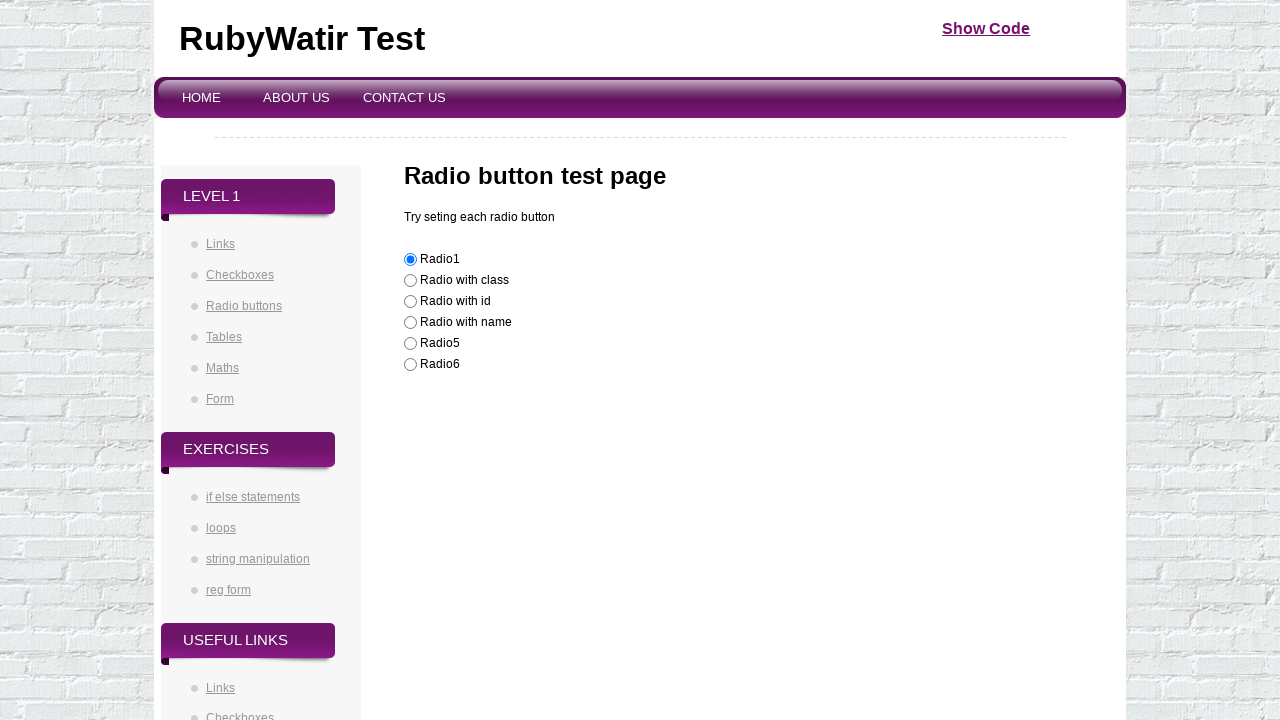

Navigated to radio button test page
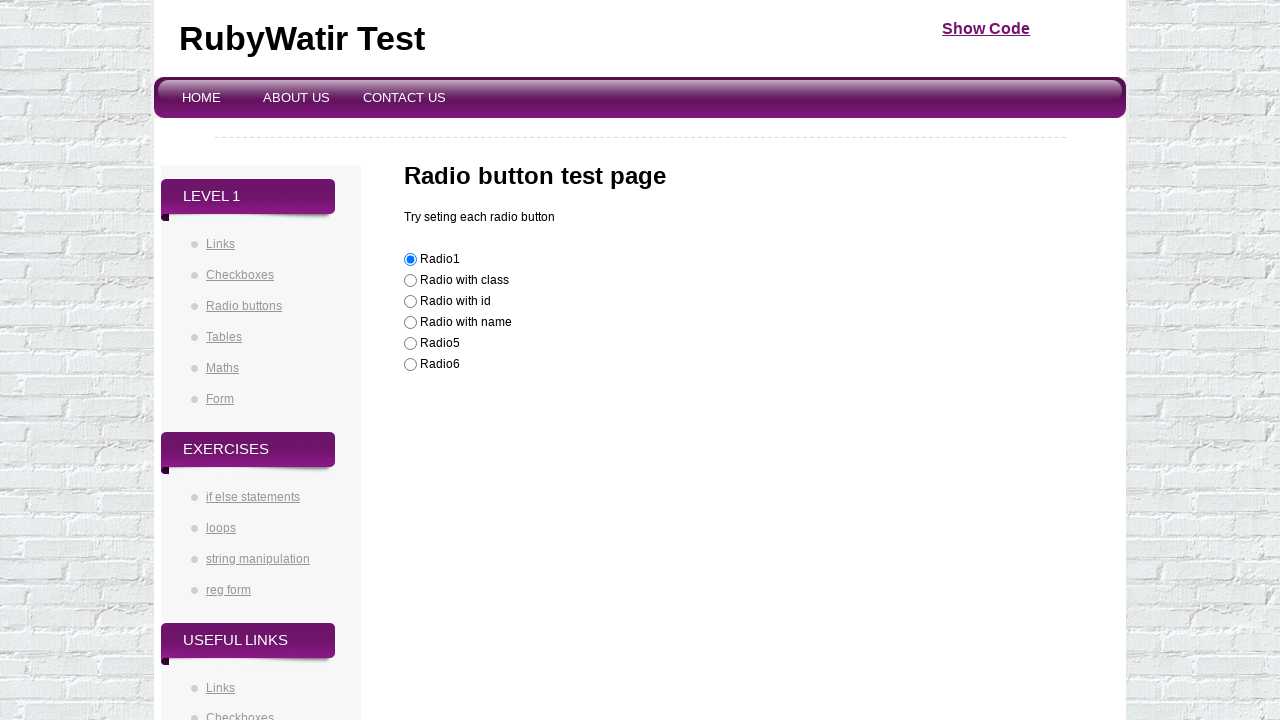

Radio button elements are present on the page
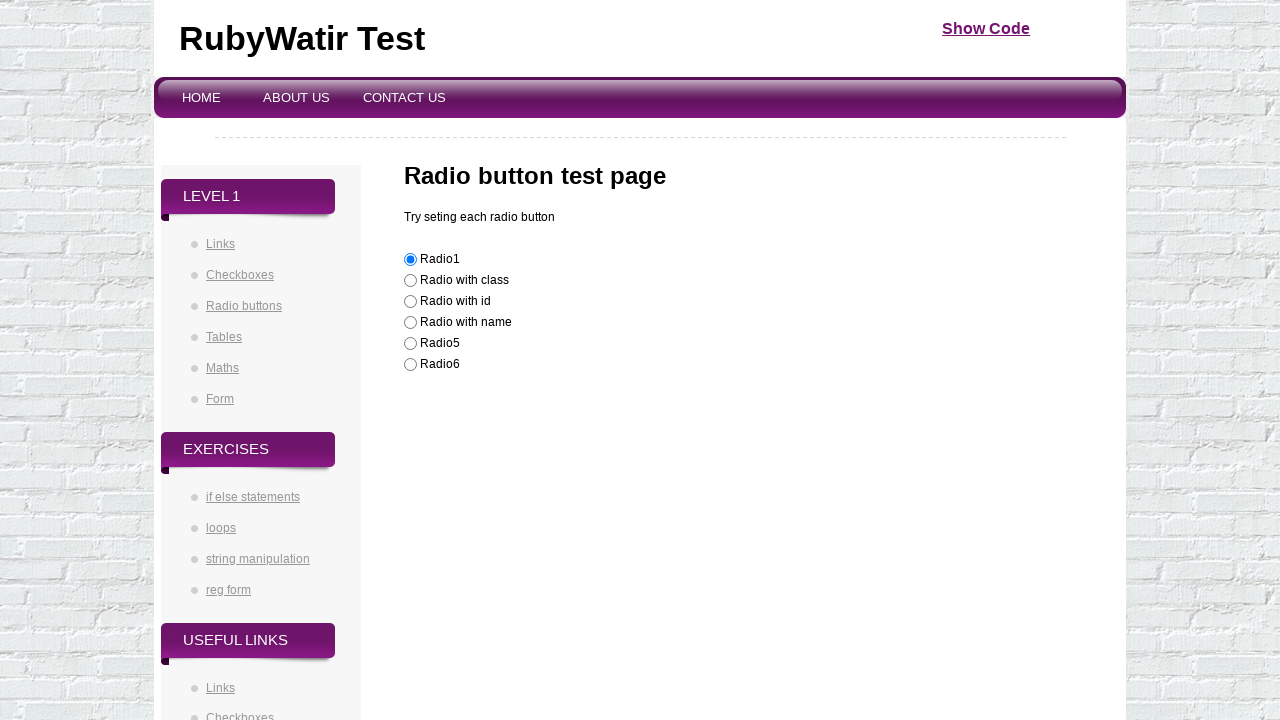

Located all radio button elements on the page
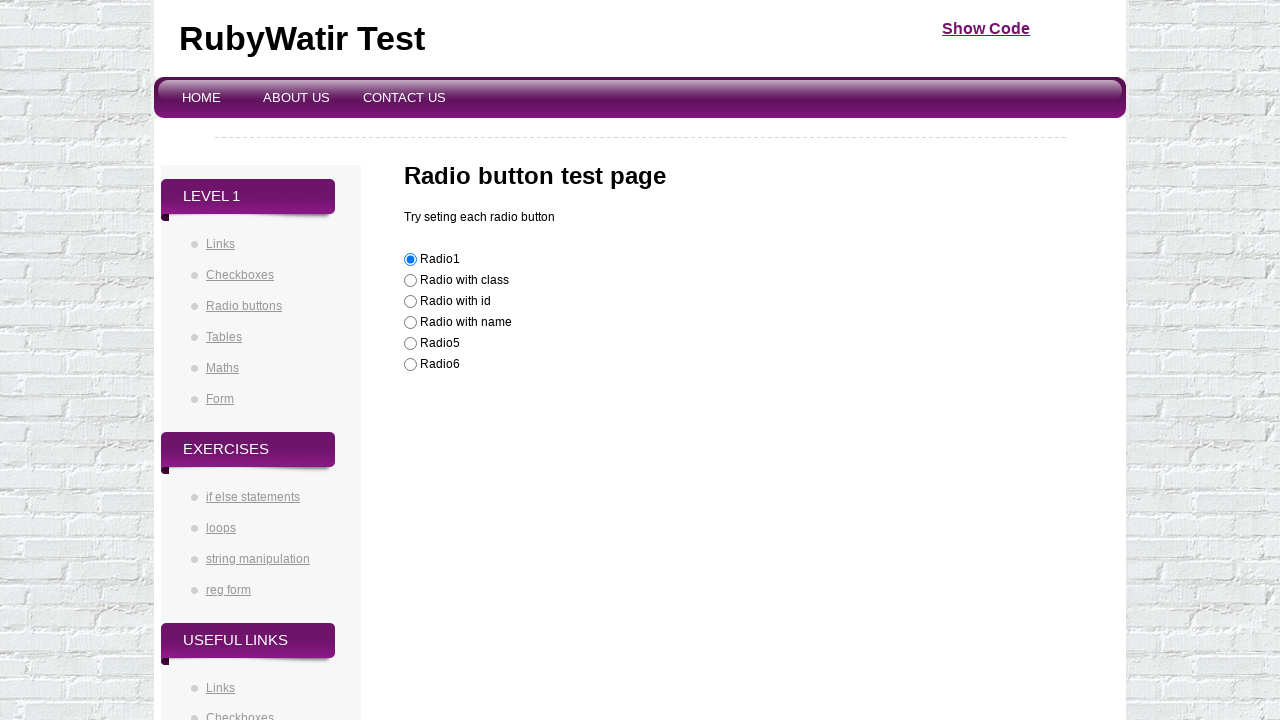

Found 6 radio buttons on the page
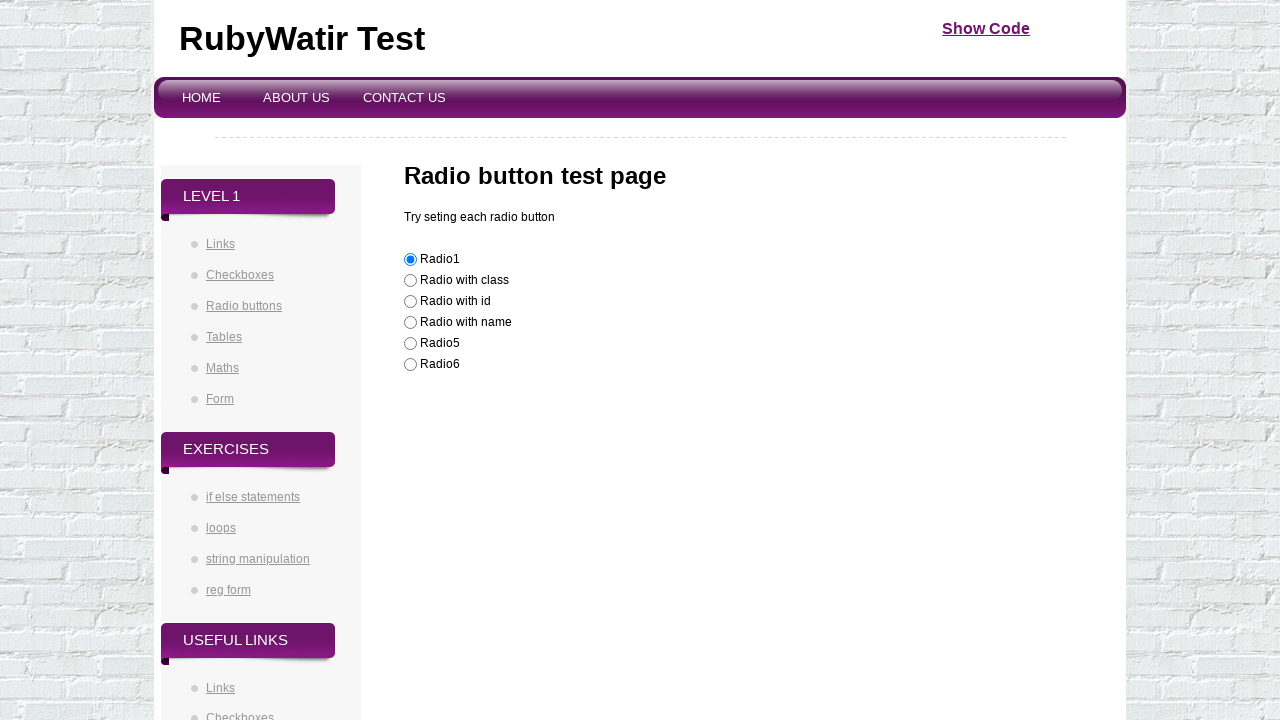

Clicked on the first radio button at (410, 260) on input[type='radio'] >> nth=0
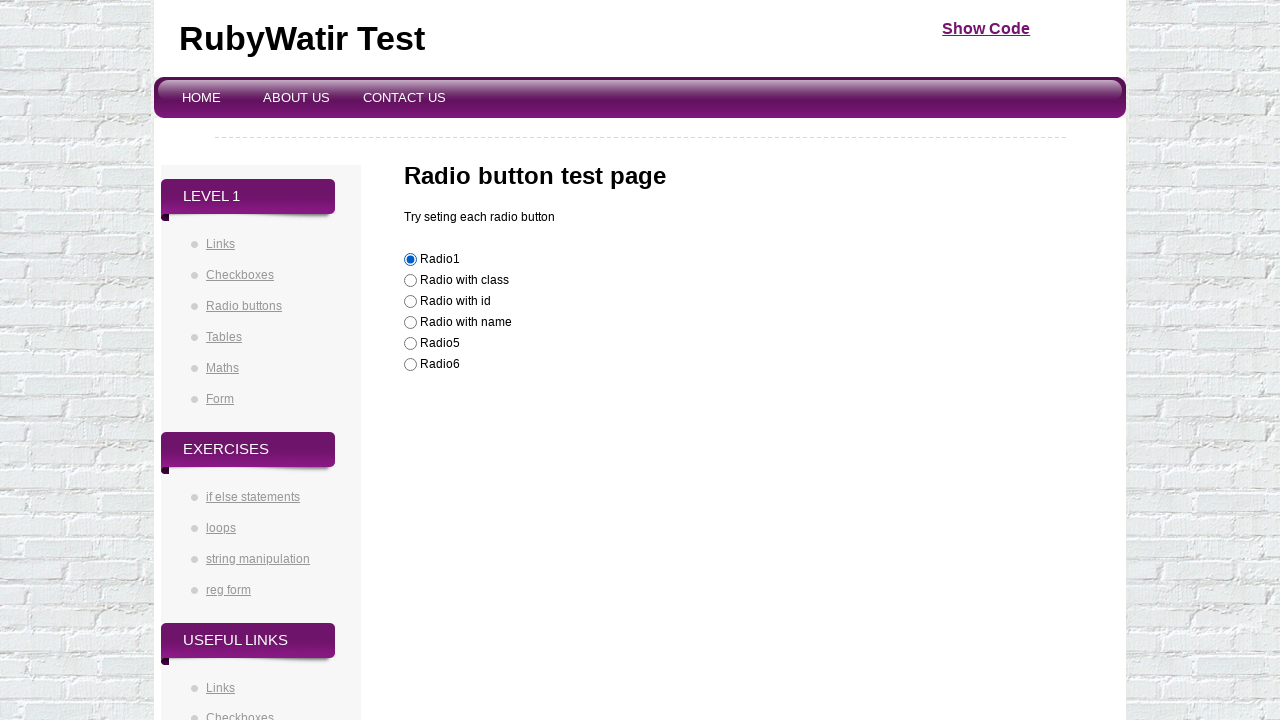

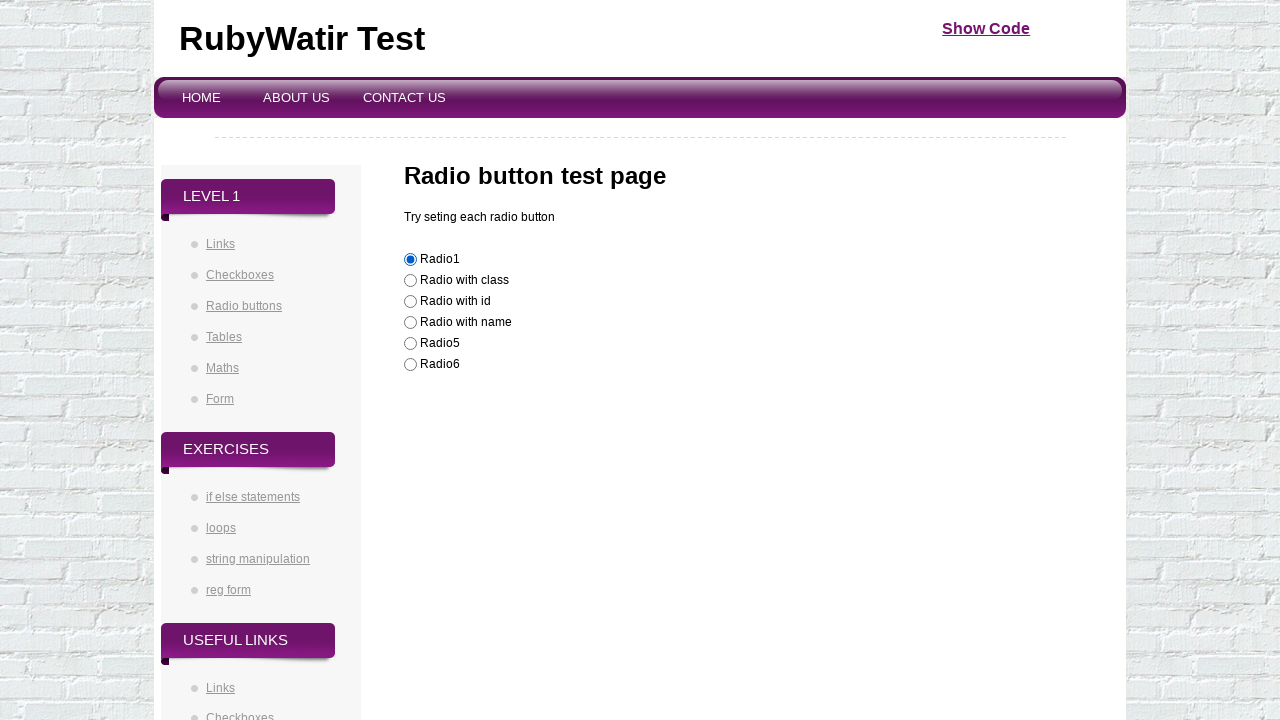